Tests the alert popup functionality by clicking on the popups section, triggering an alert, and accepting it

Starting URL: https://automatenow.io/sandbox-automation-testing-practice-website/

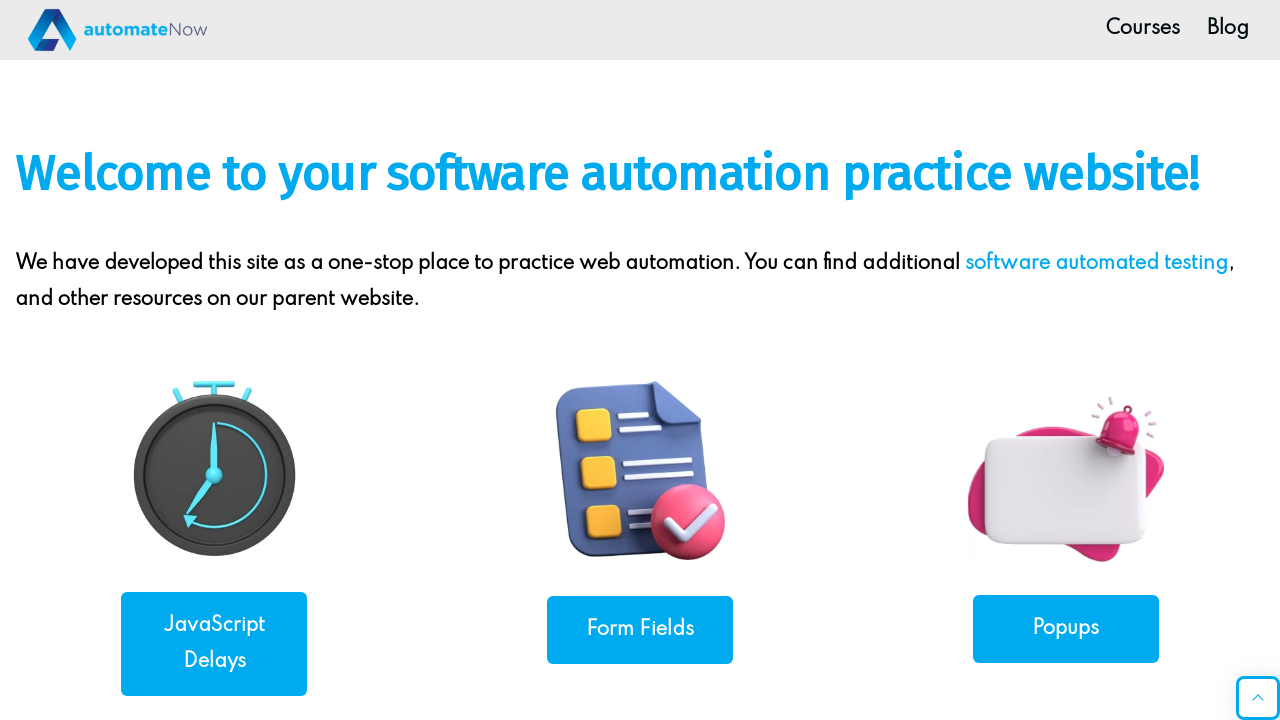

Set up dialog handler to accept alerts
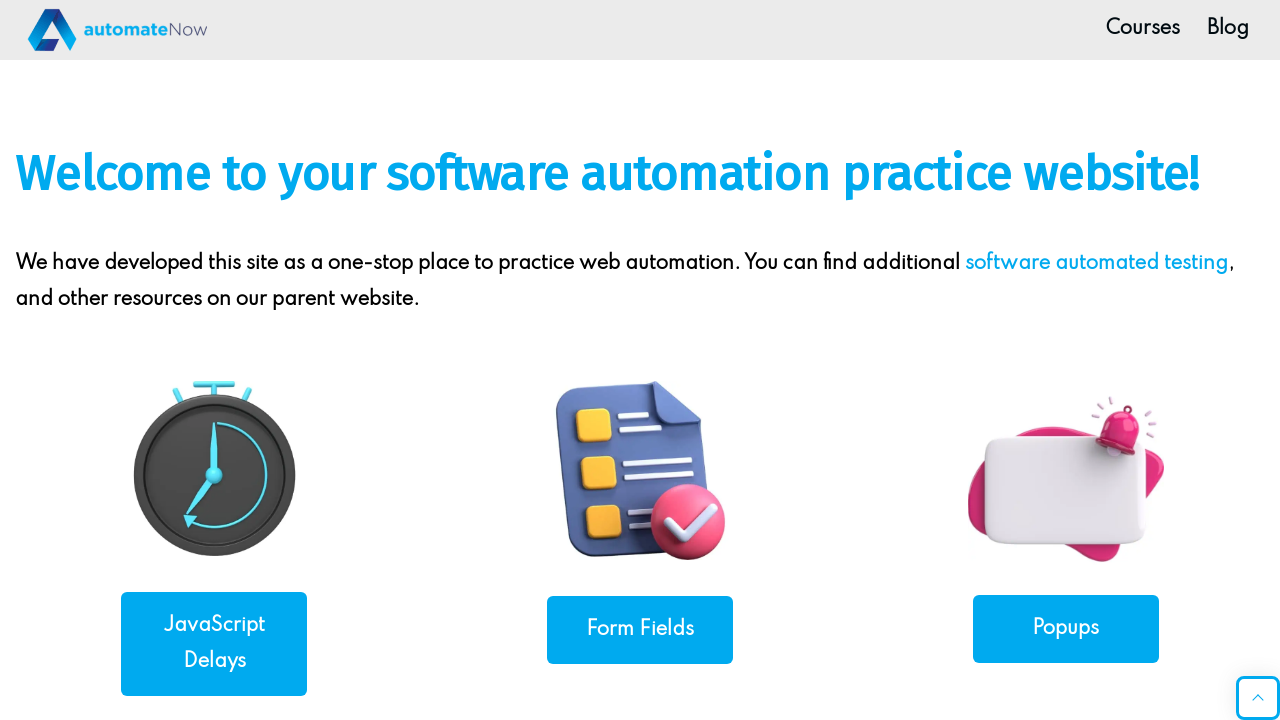

Clicked on Popups section at (1066, 628) on text=Popups
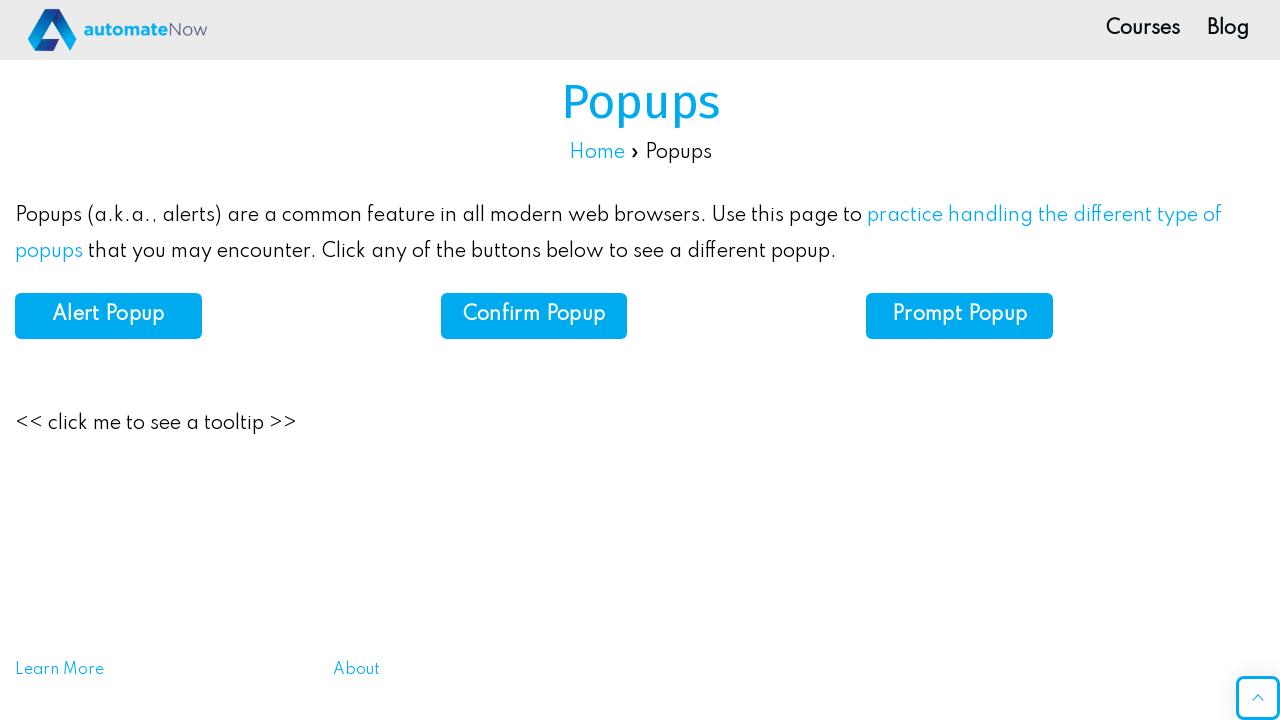

Clicked on Alert button to trigger the alert popup at (108, 316) on button:has-text('Alert')
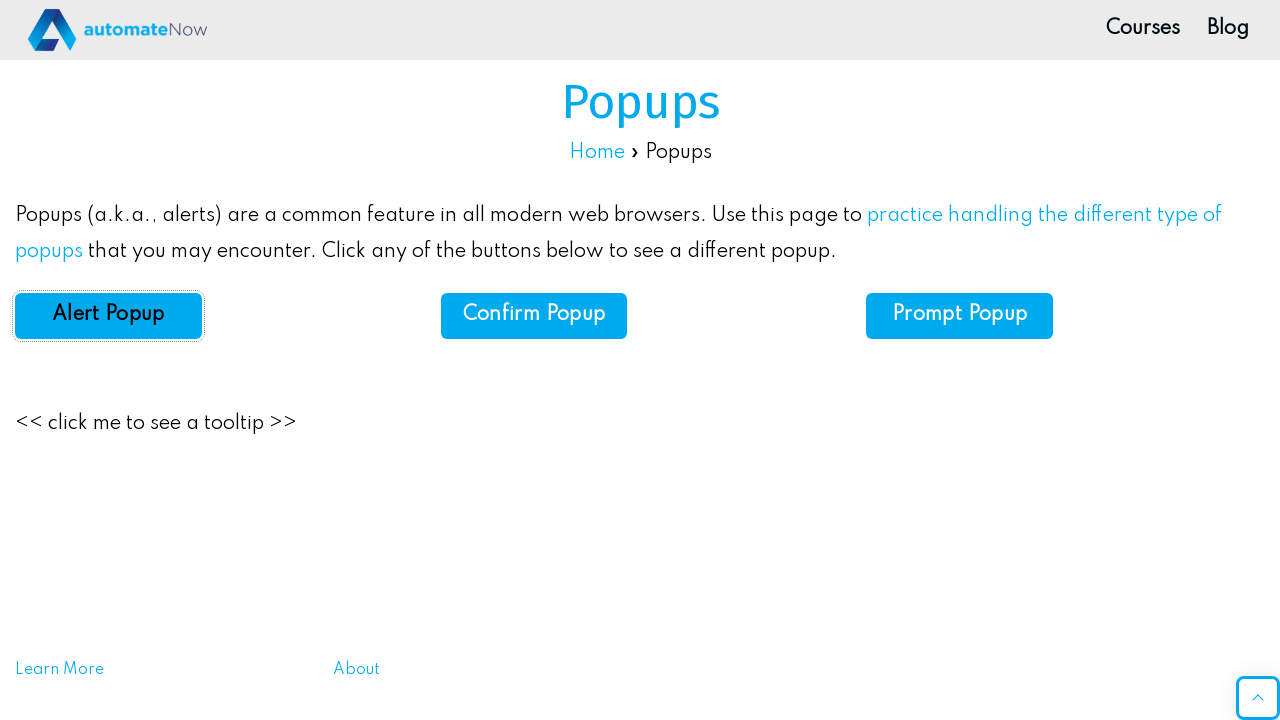

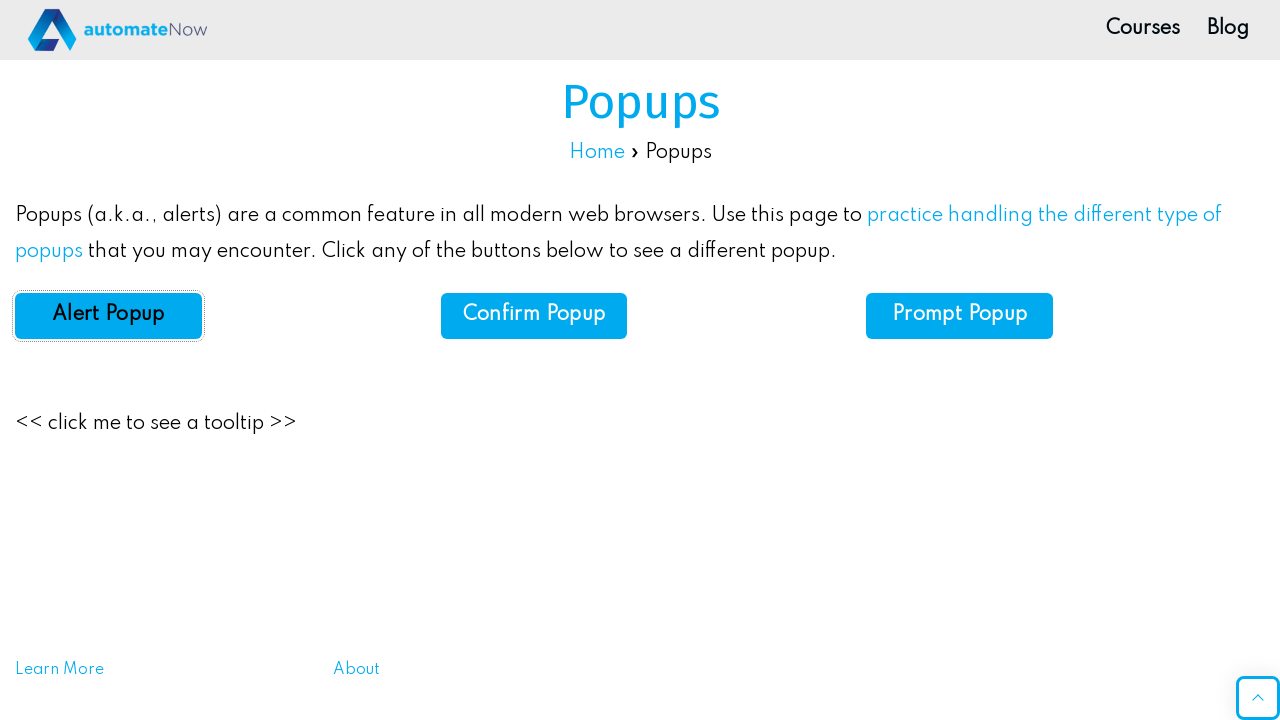